Navigates to a Selenium course content page and locates a paragraph element containing specific text

Starting URL: https://greenstech.in/selenium-course-content.html

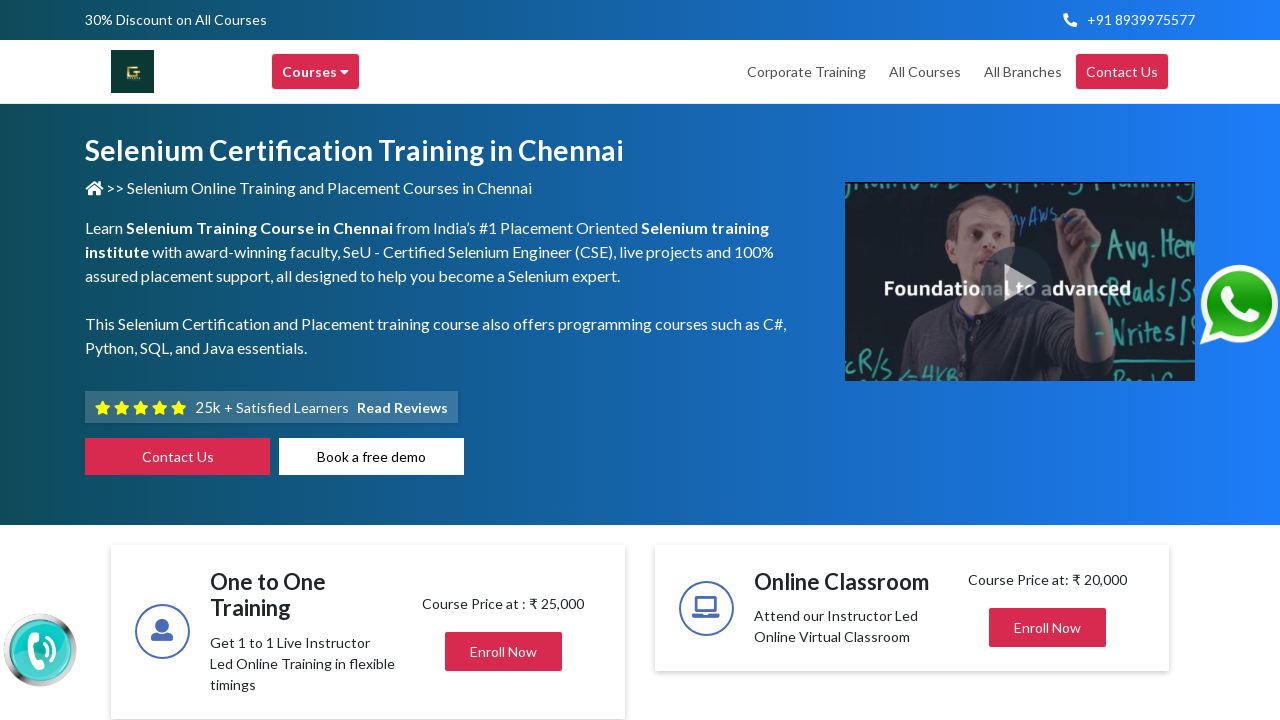

Navigated to Selenium course content page
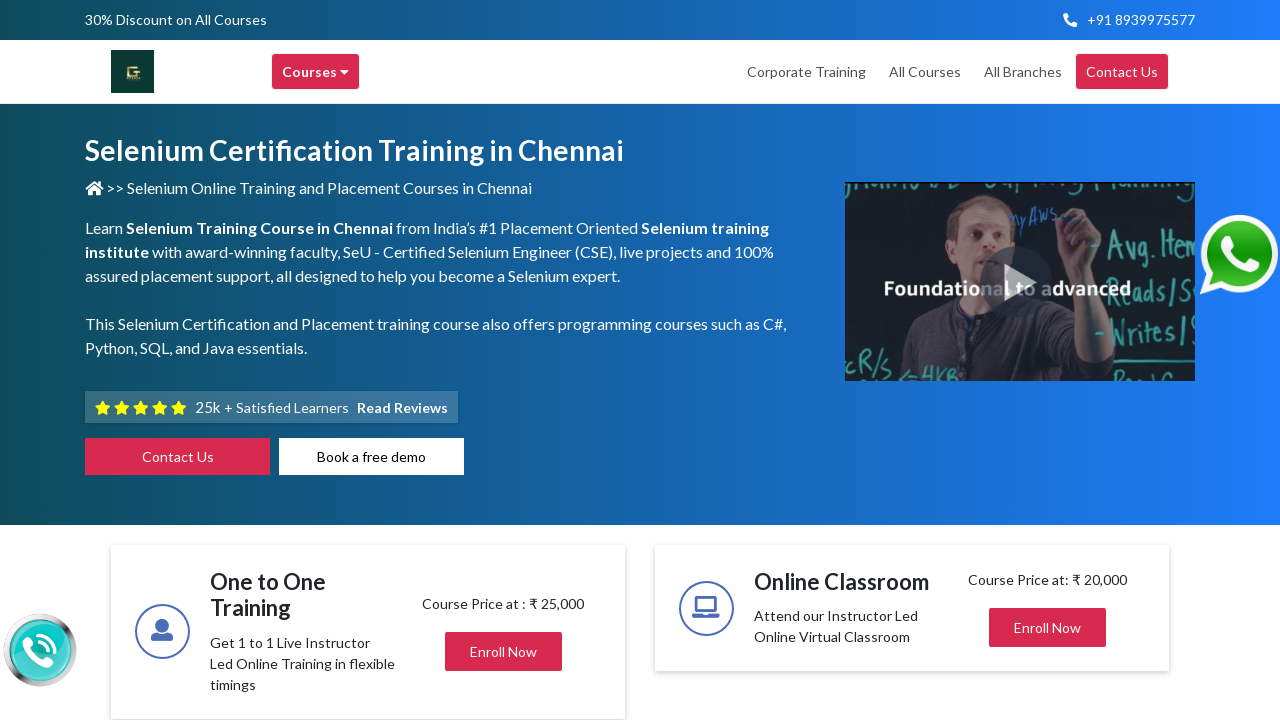

Waited for and located paragraph element containing 'Learn' text
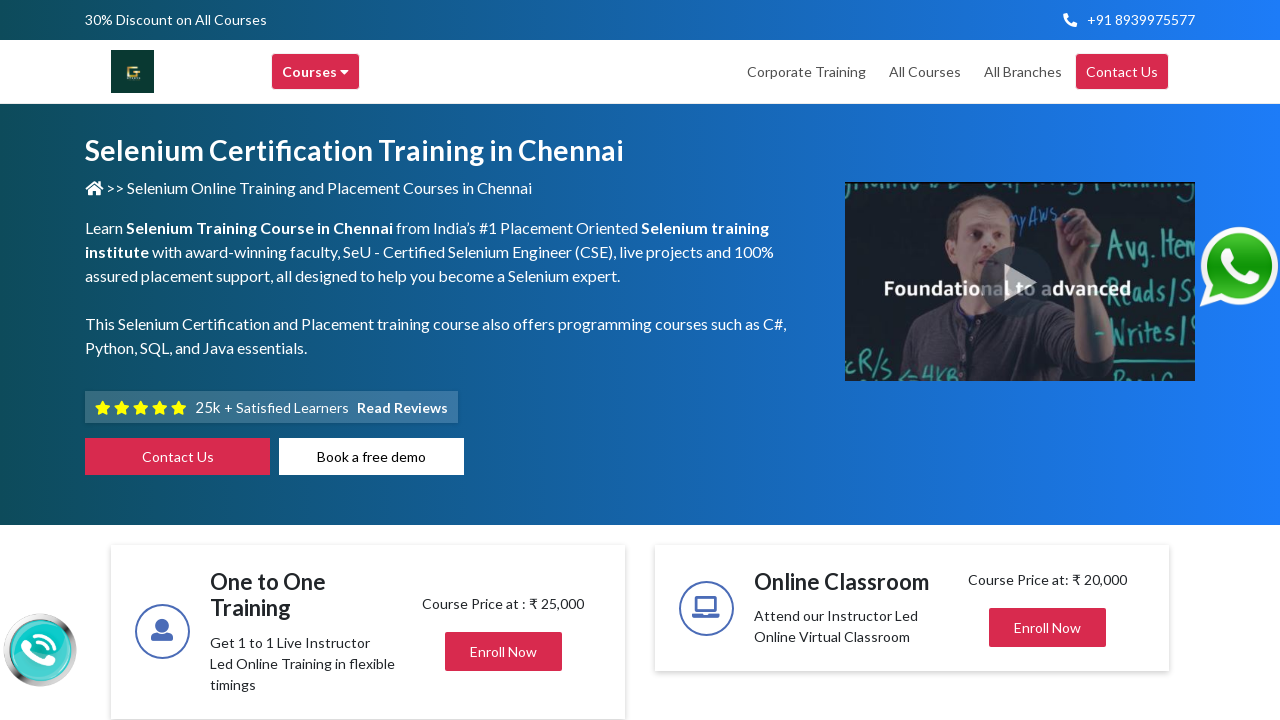

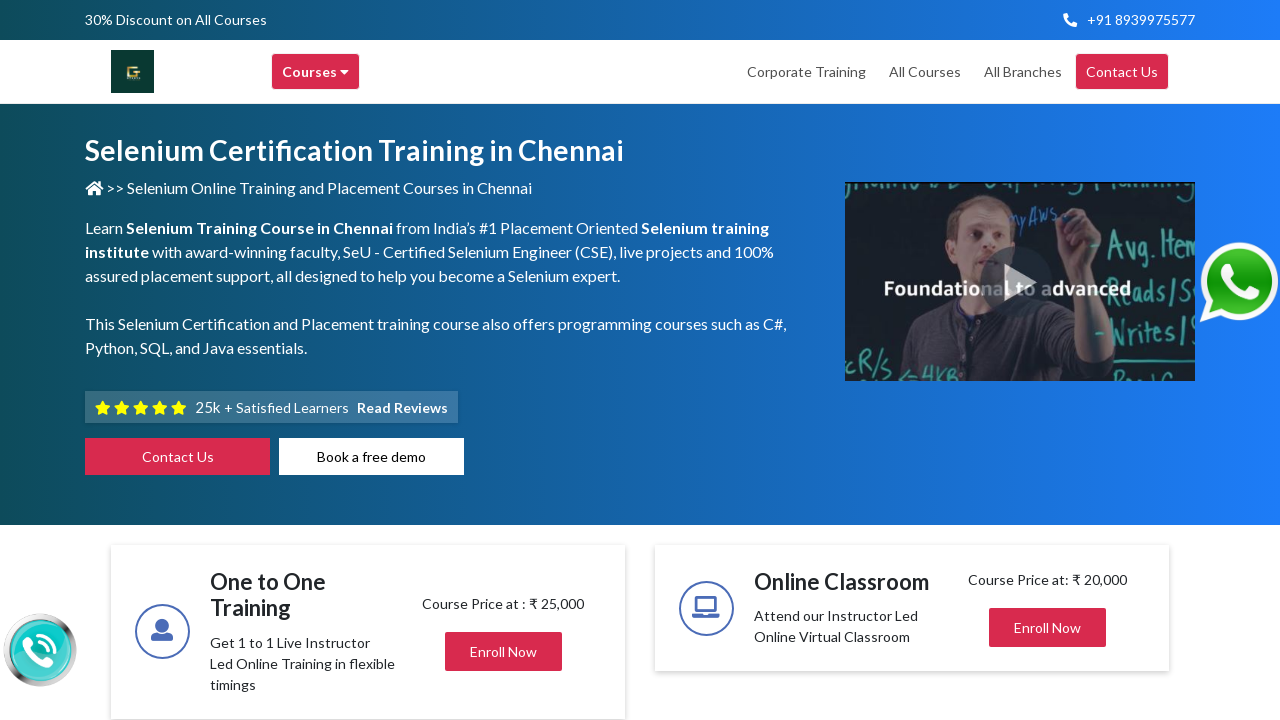